Tests login flow including password reset functionality, form filling, and successful login attempt

Starting URL: https://rahulshettyacademy.com/locatorspractice/

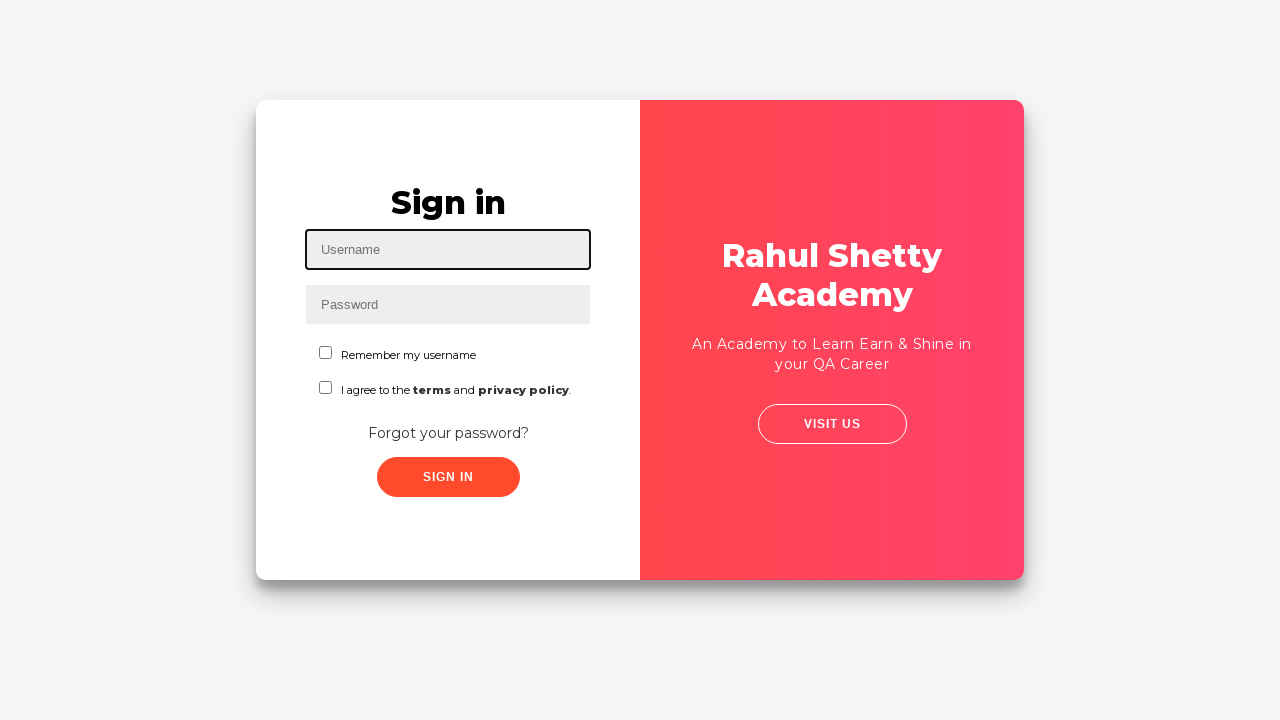

Filled username field with 'rahul' on #inputUsername
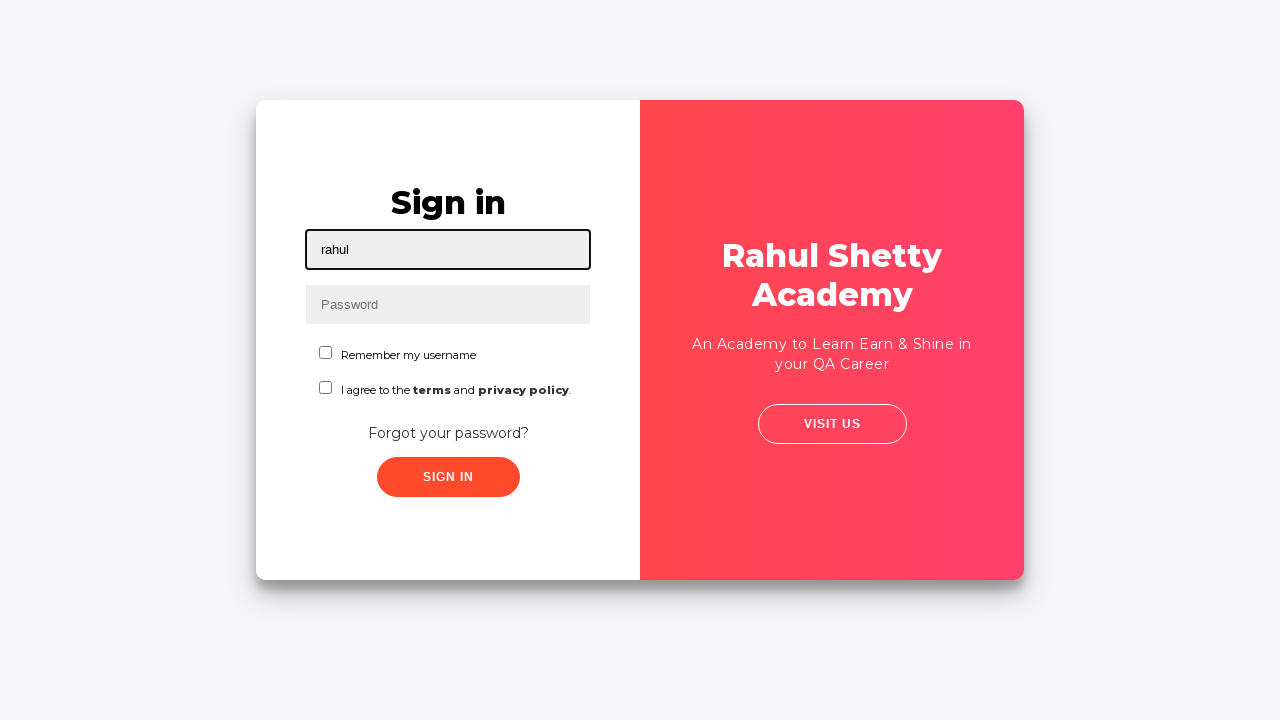

Filled password field with 'Password' on input[name='inputPassword']
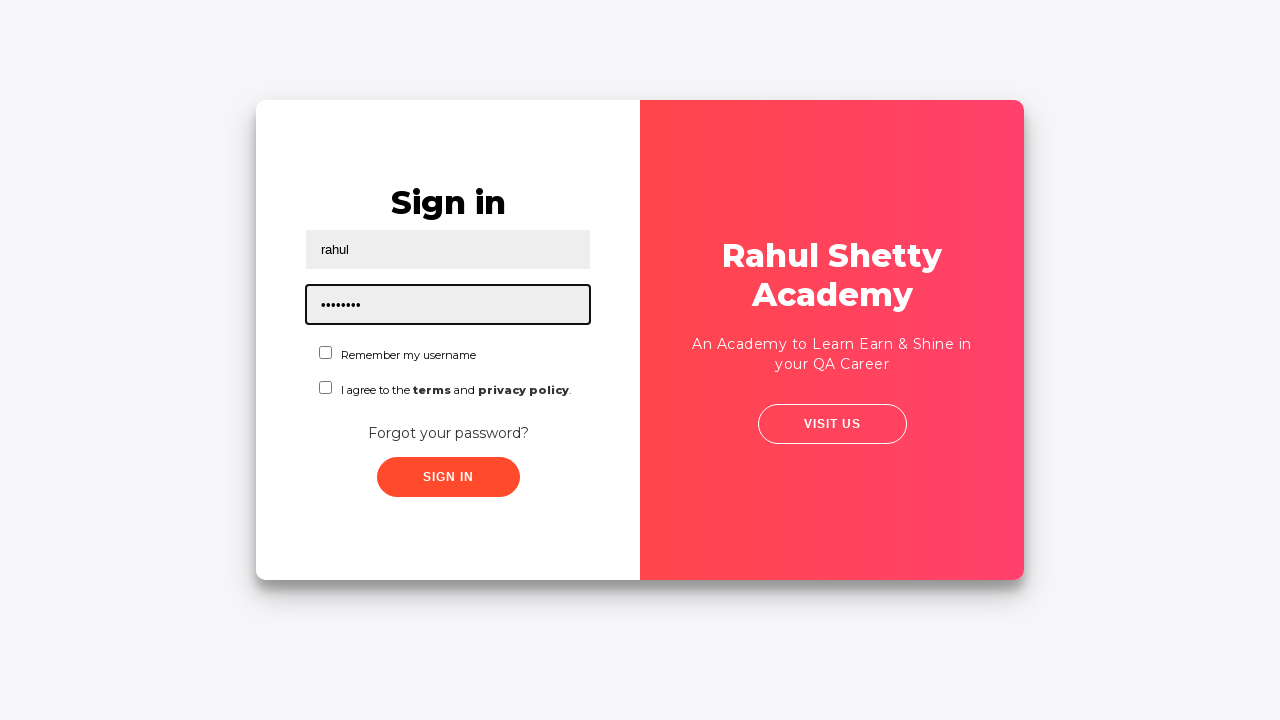

Clicked sign in button with incorrect password at (448, 477) on .signInBtn
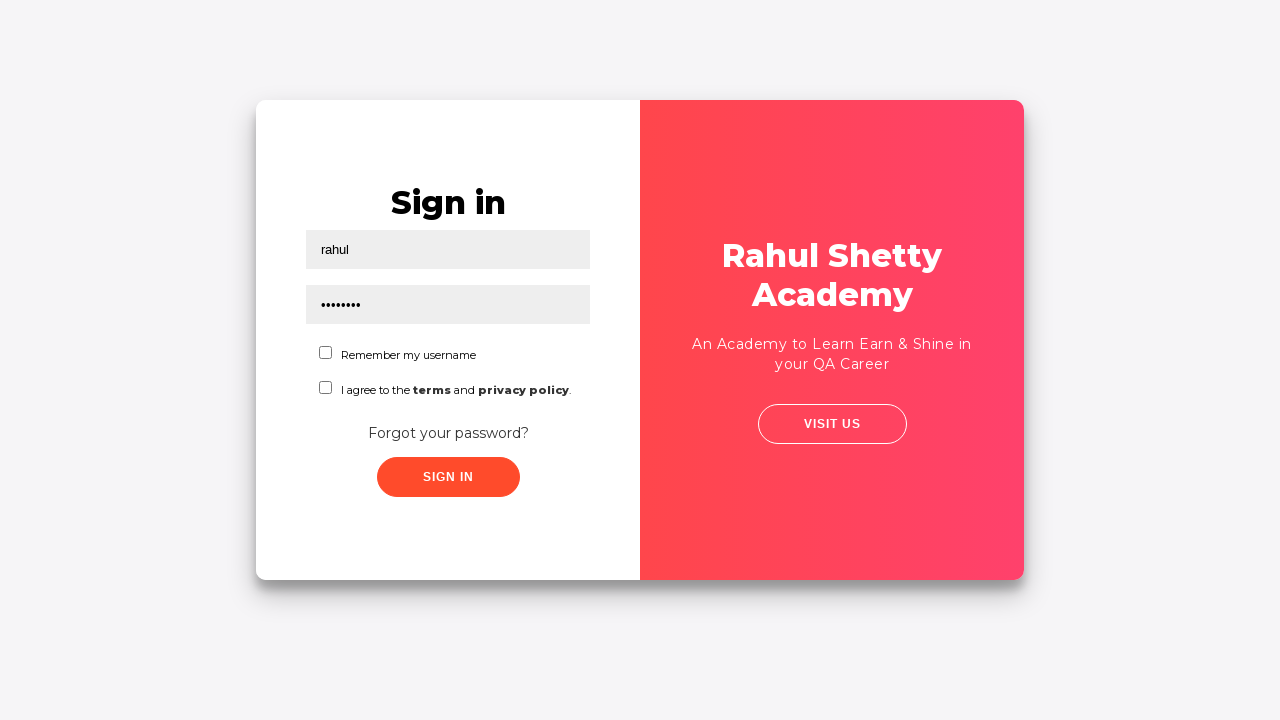

Clicked forgot password link at (448, 433) on a:has-text('Forgot your password?')
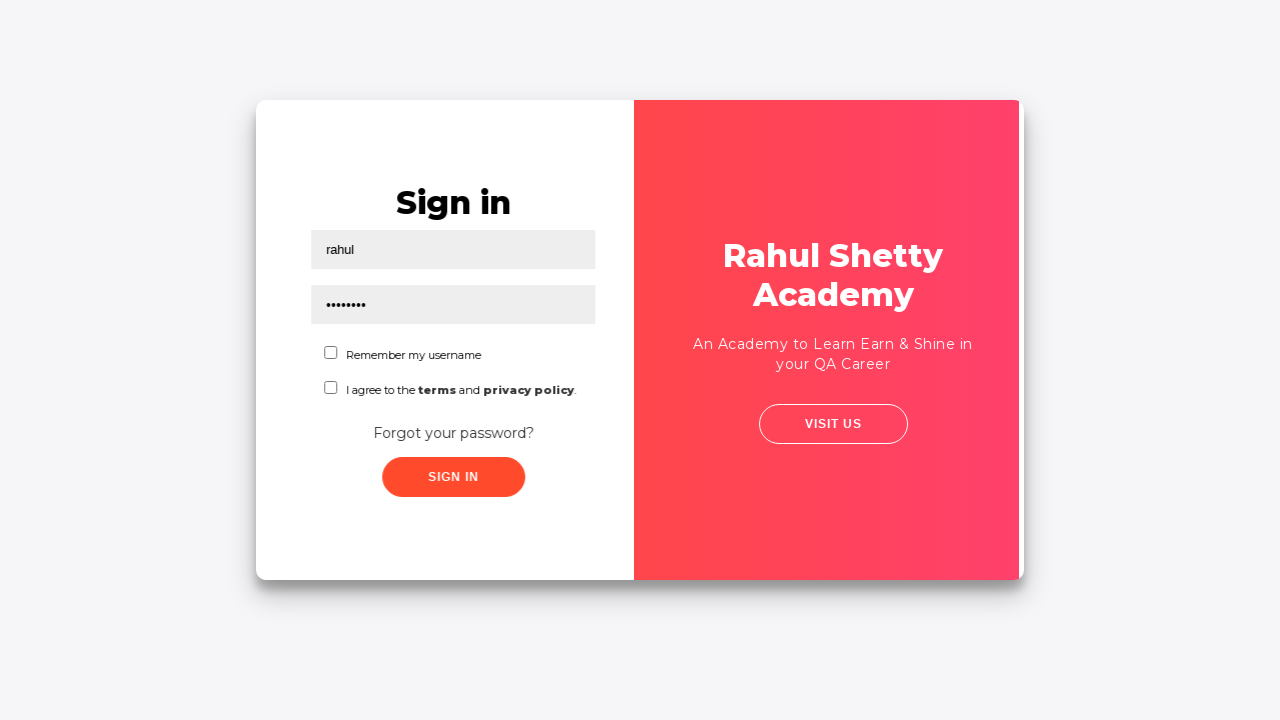

Filled name field with 'John' in password reset form on //input[@placeholder='Name']
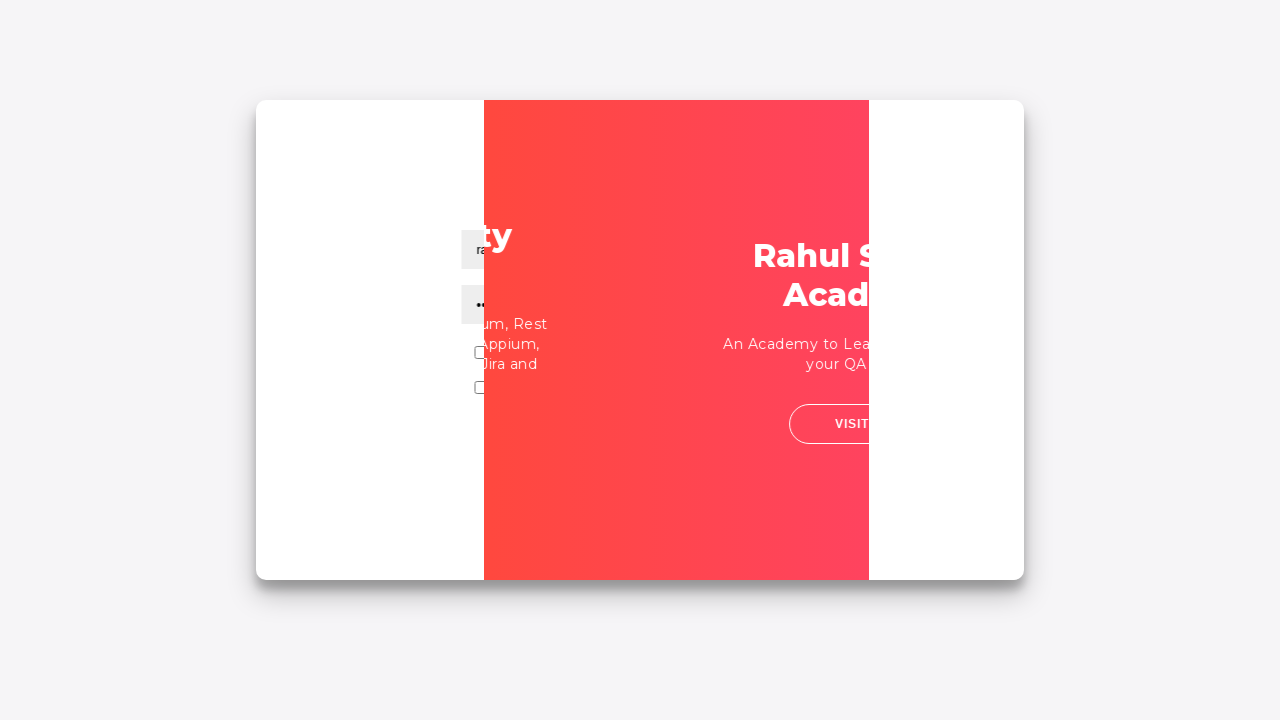

Filled email field with 'John@rsa.com' on input[placeholder='Email']
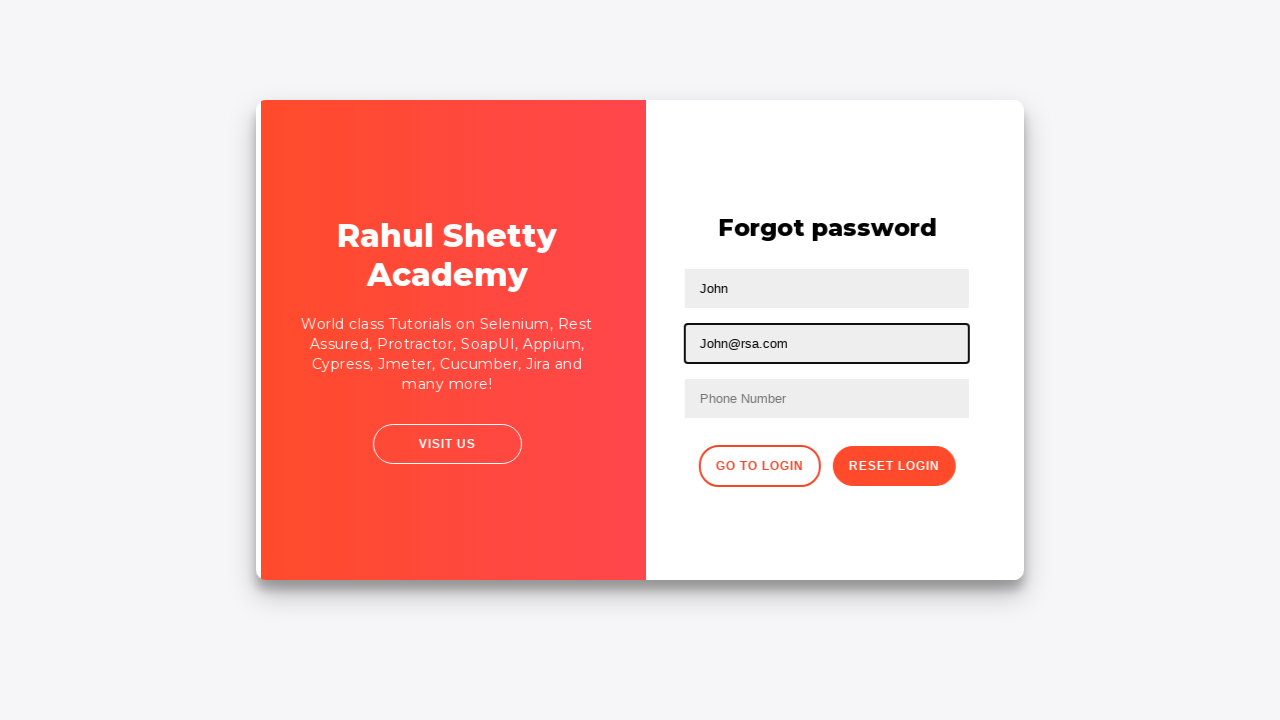

Cleared the third text input field on input[type='text']:nth-child(3)
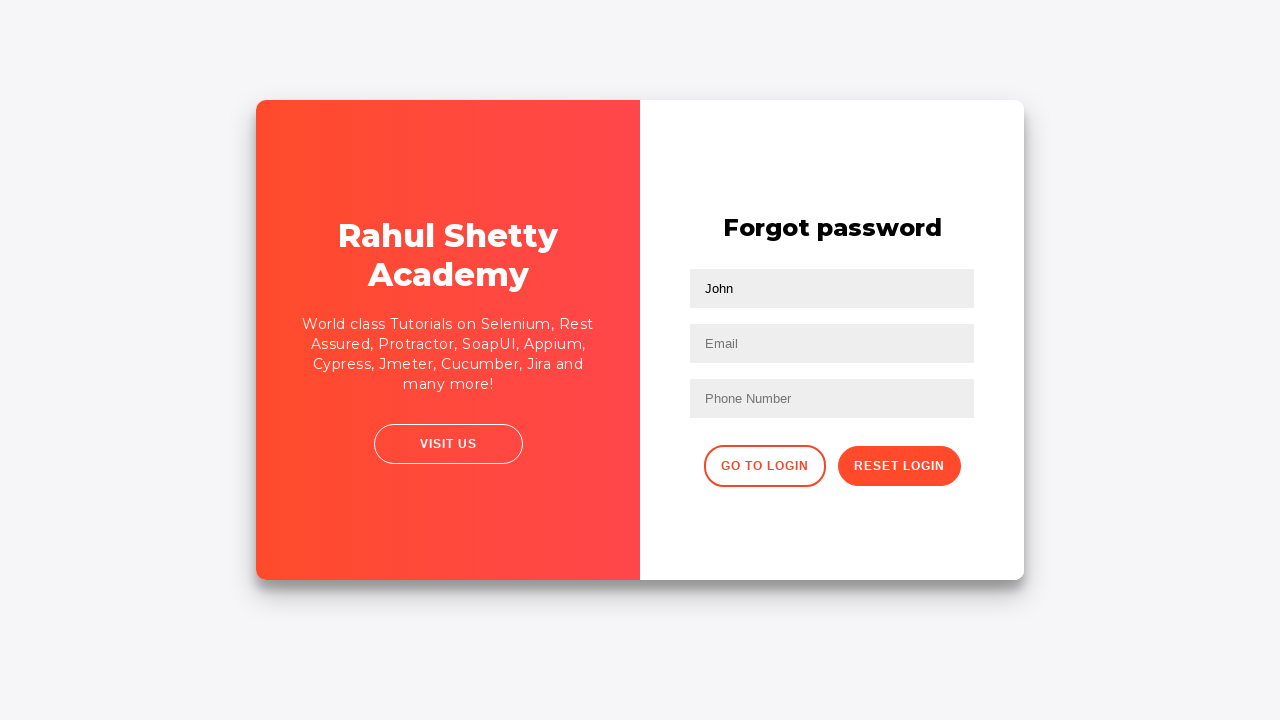

Filled third text input field with corrected email 'John@gmail.com' on input[type='text']:nth-child(3)
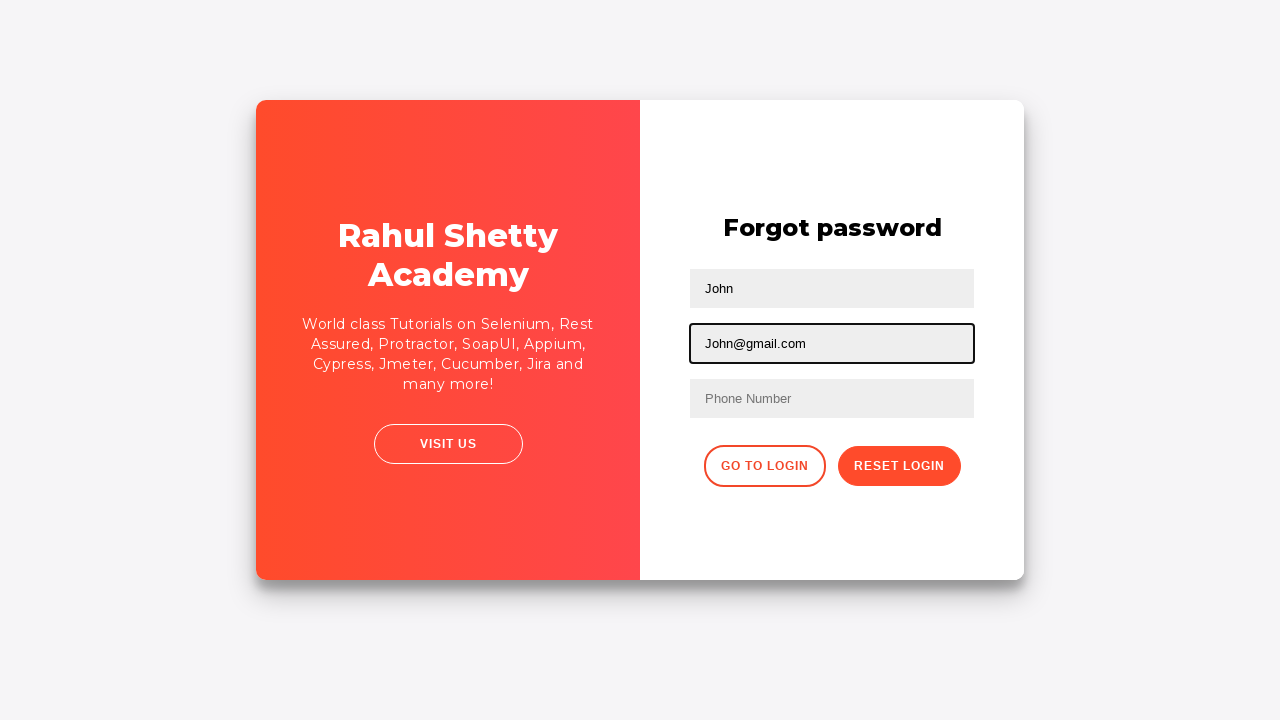

Filled phone number field with '9864353253' on //form/input[3]
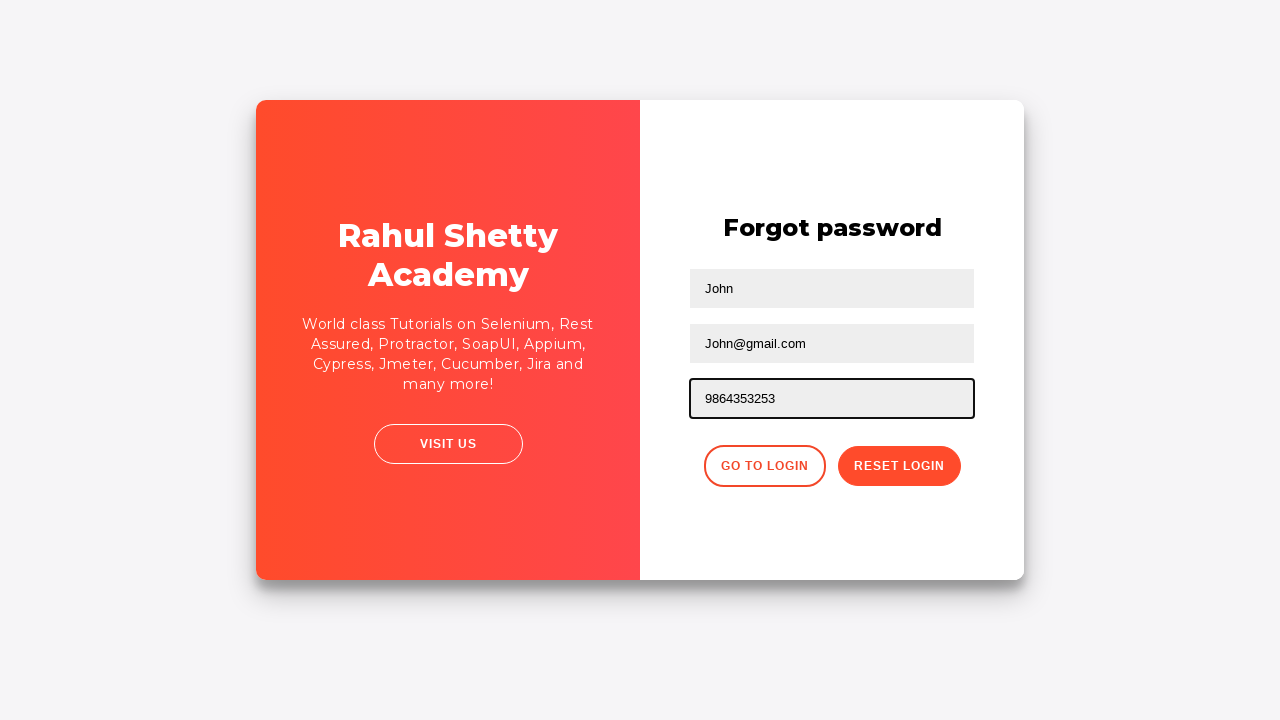

Clicked reset password button at (899, 466) on .reset-pwd-btn
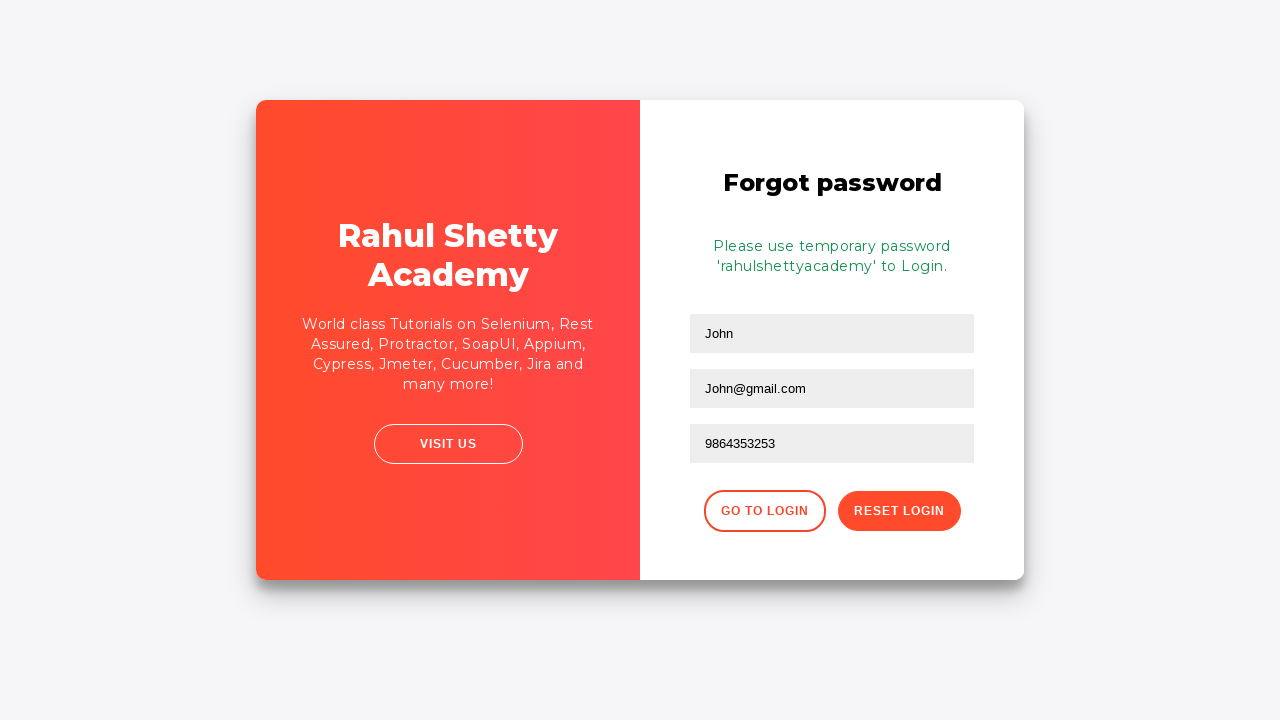

Clicked back to login button at (764, 511) on xpath=//div[@class='forgot-pwd-btn-conainer']/button[1]
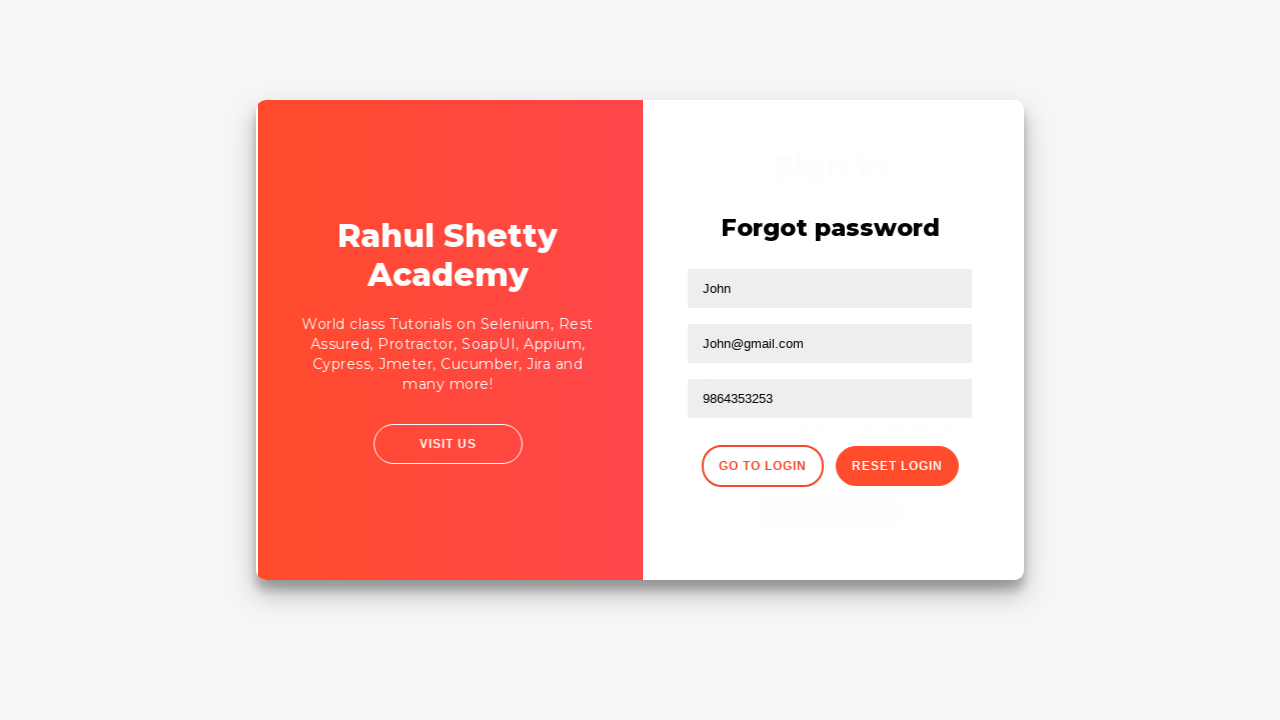

Filled username field with 'rahul' for successful login on #inputUsername
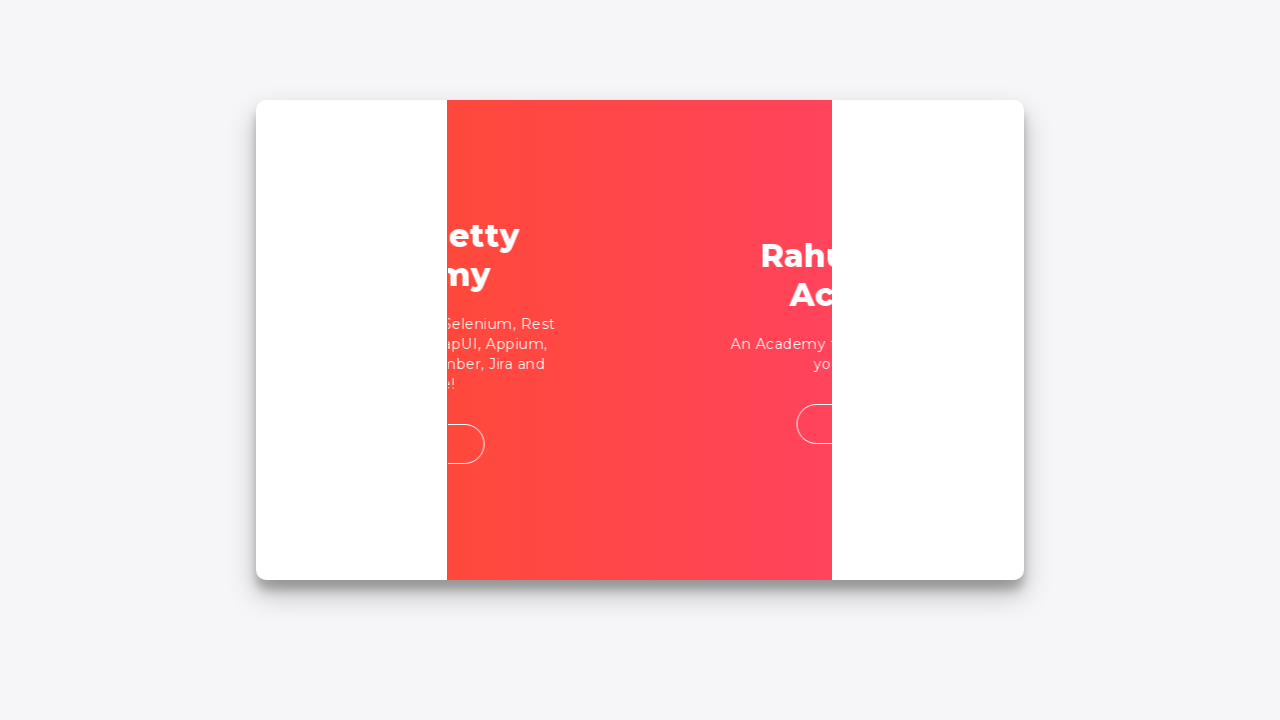

Filled password field with 'rahulshettyacademy' on input[type*='pass']
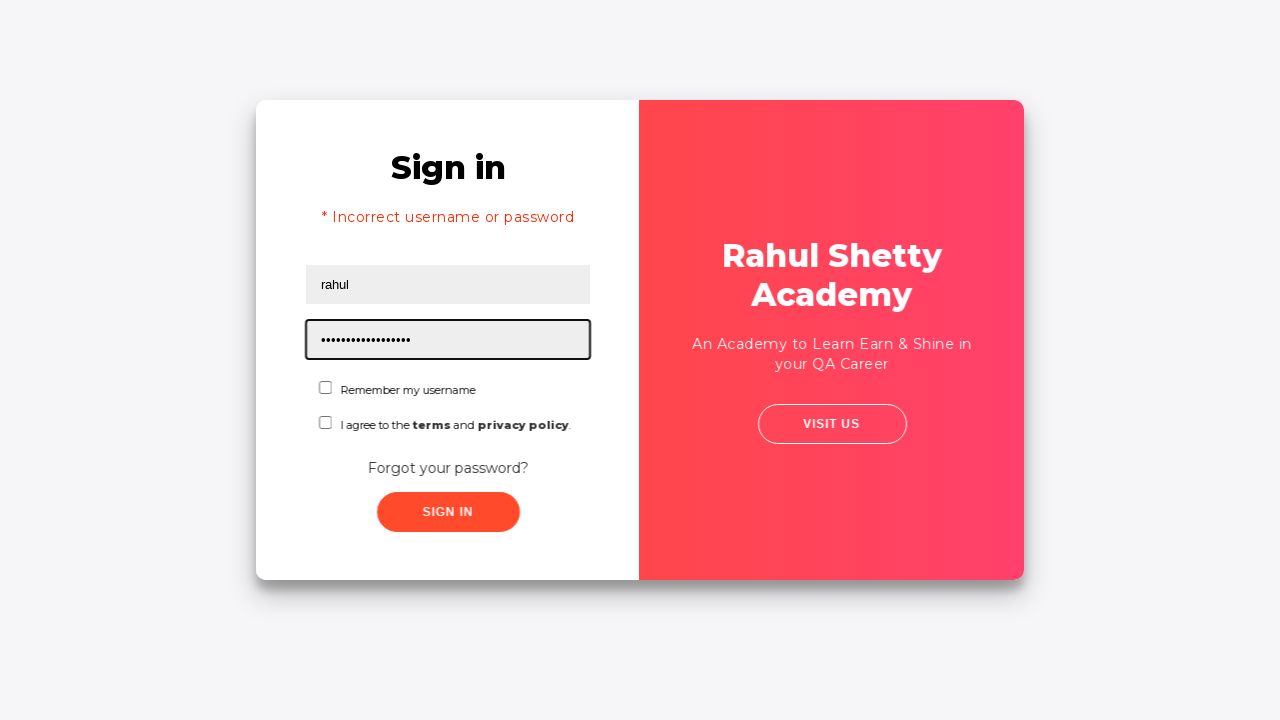

Checked checkbox for agreement at (326, 388) on #chkboxOne
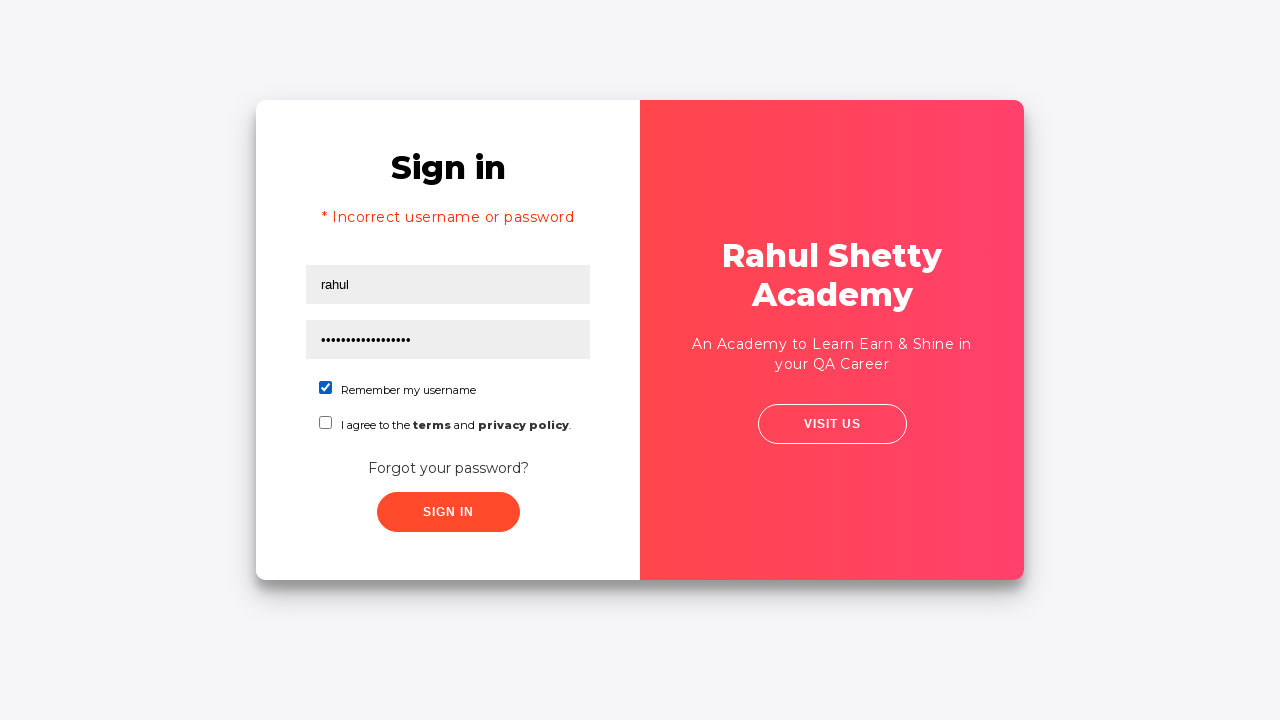

Clicked submit button to complete login at (448, 512) on xpath=//button[contains(@class,'submit')]
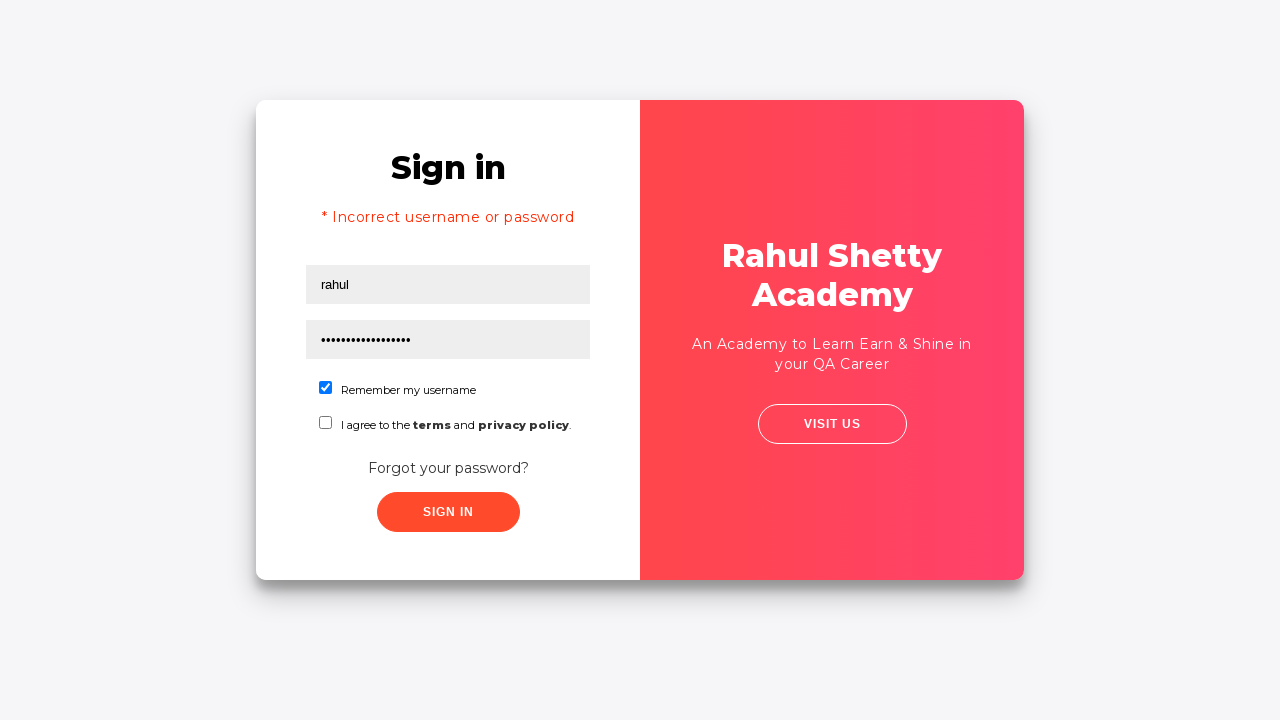

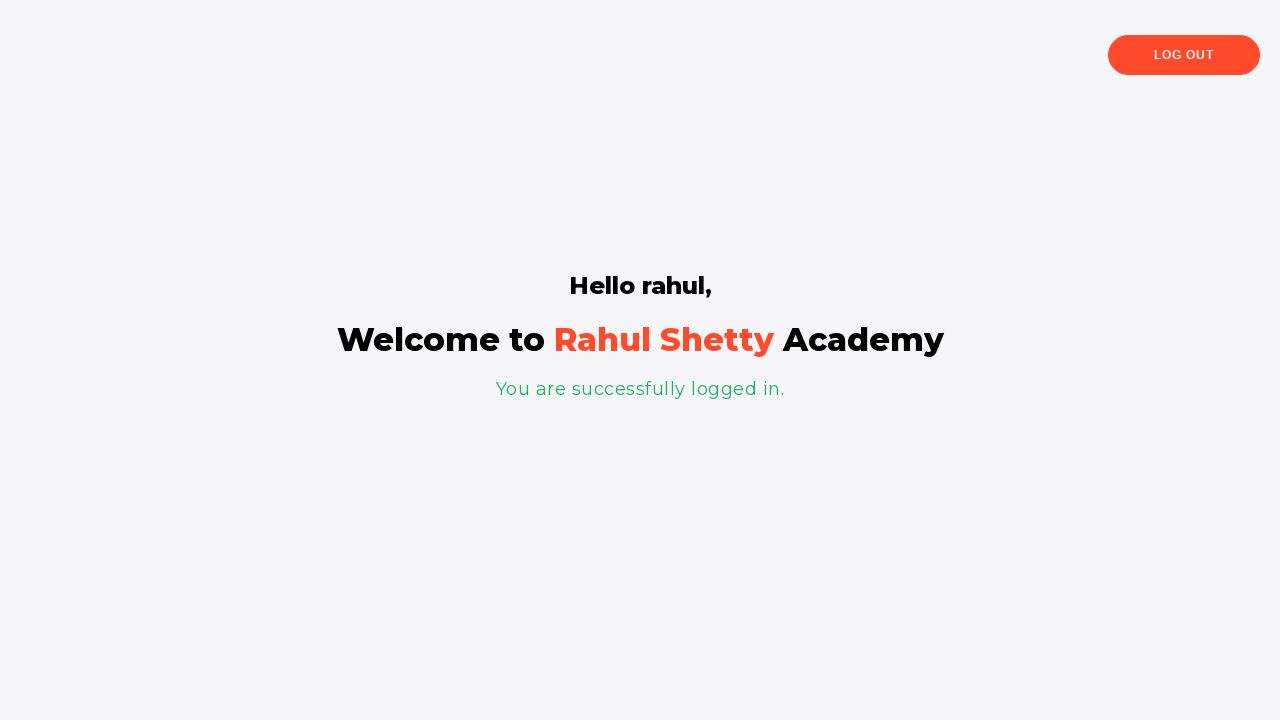